Tests file upload functionality by uploading a file and clicking submit

Starting URL: https://the-internet.herokuapp.com/upload

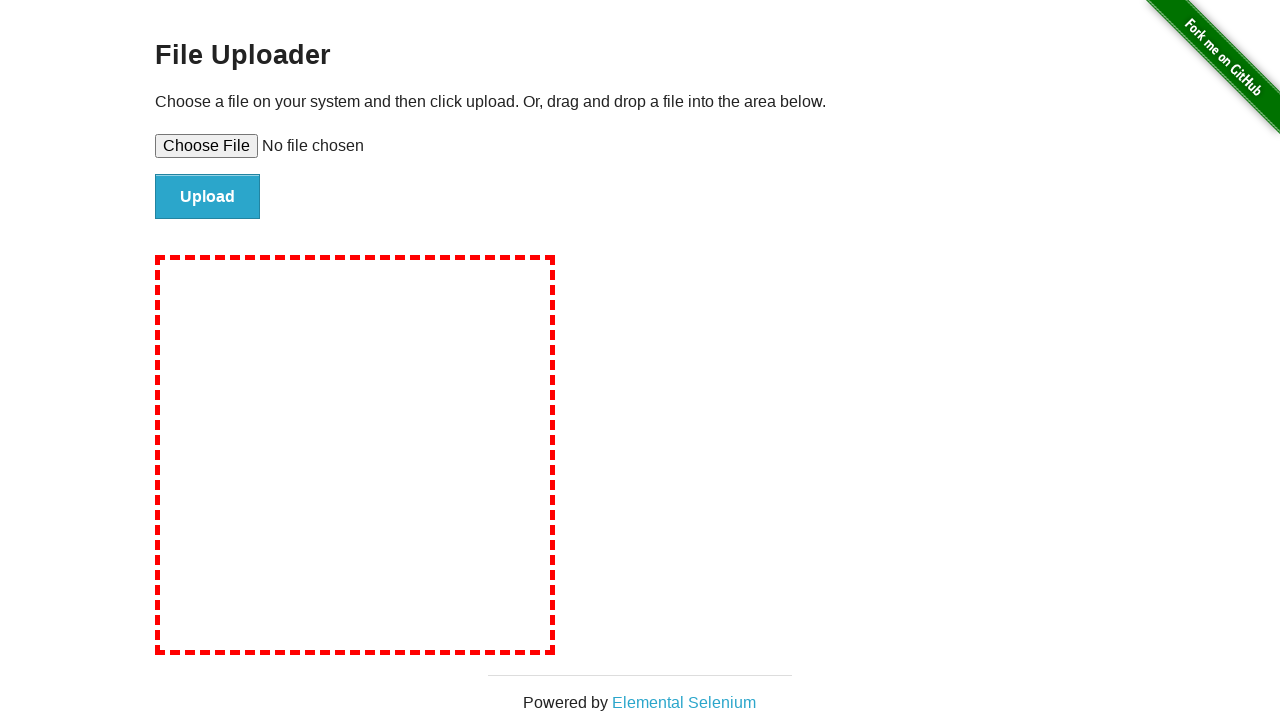

Created temporary test file for upload
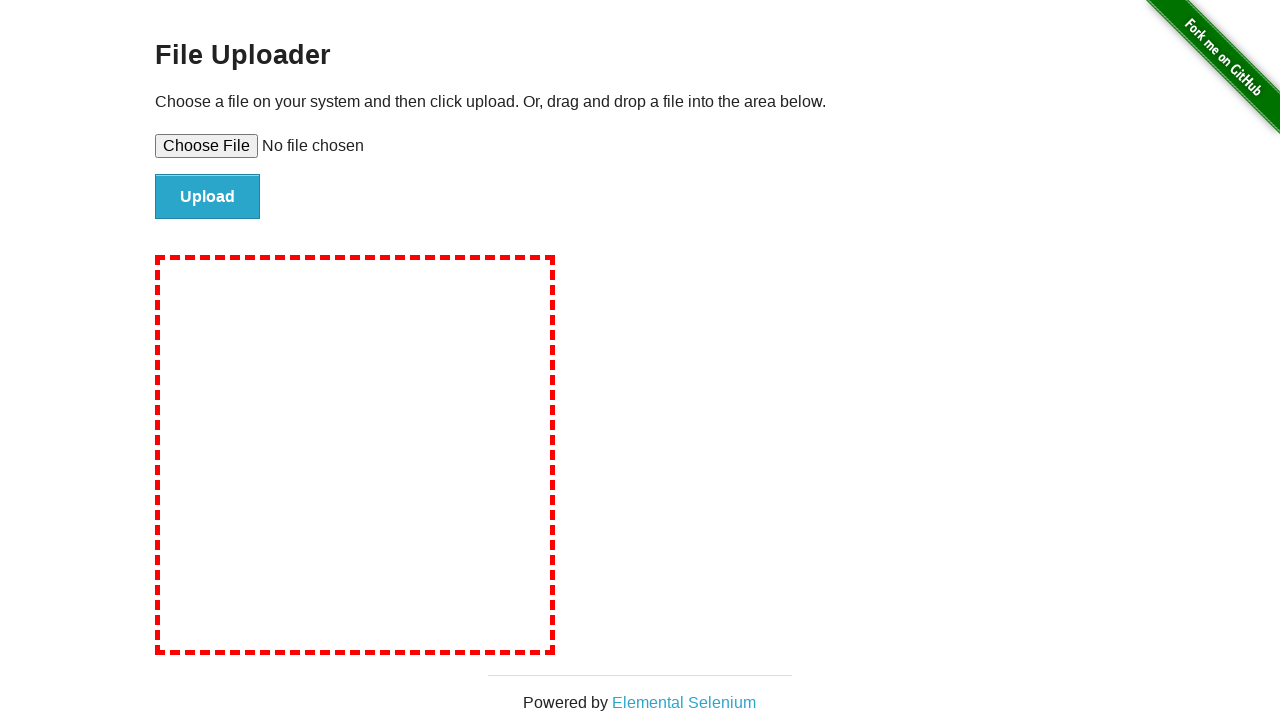

Set file input with temporary test file
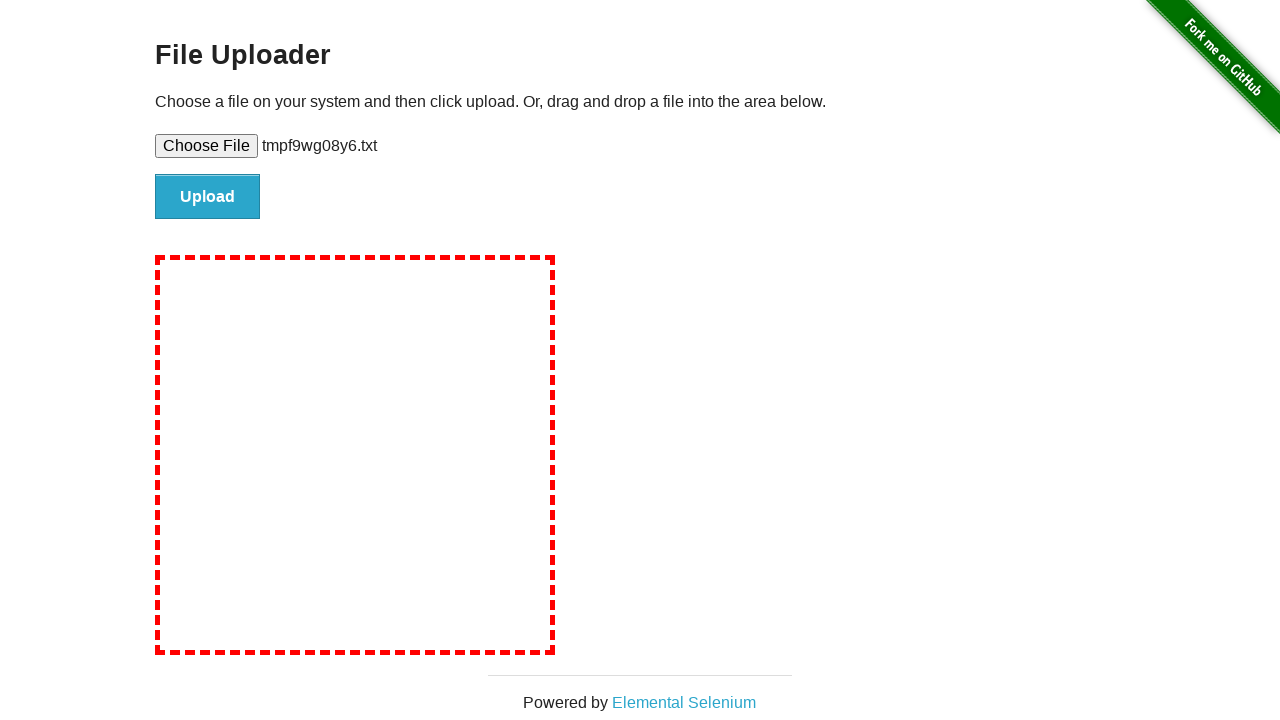

Clicked submit button to upload file at (208, 197) on #file-submit
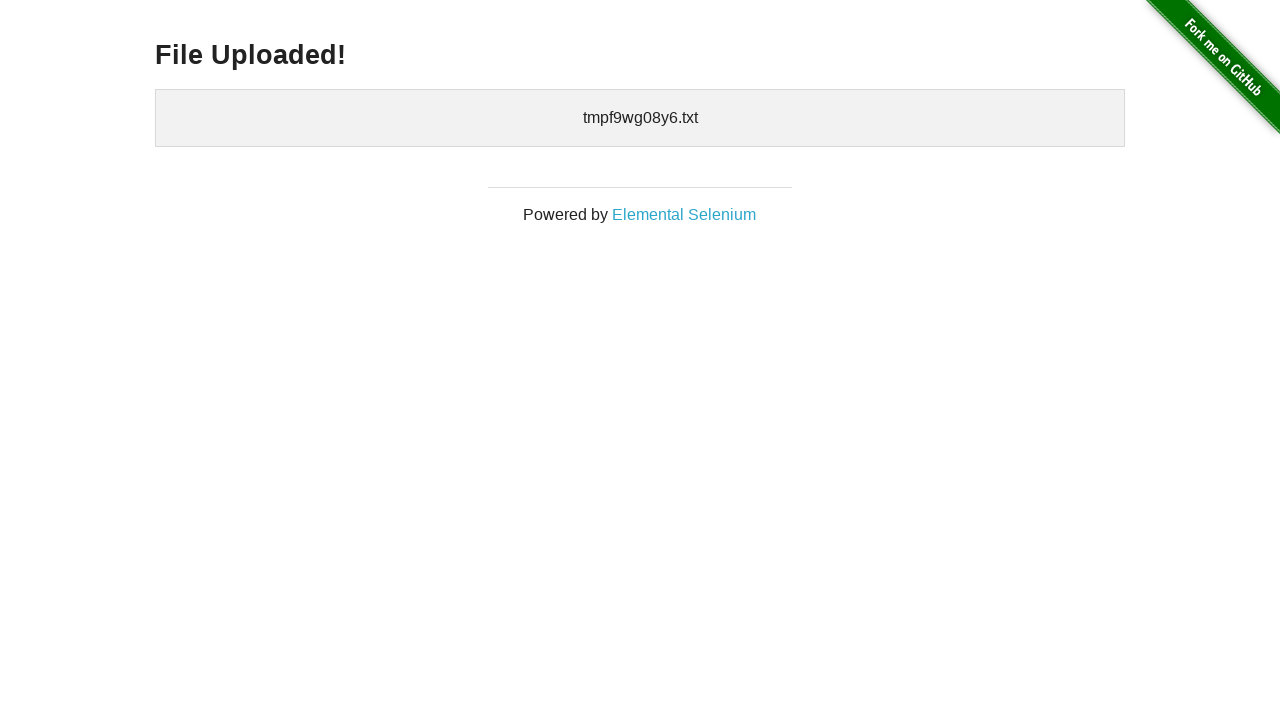

Cleaned up temporary test file
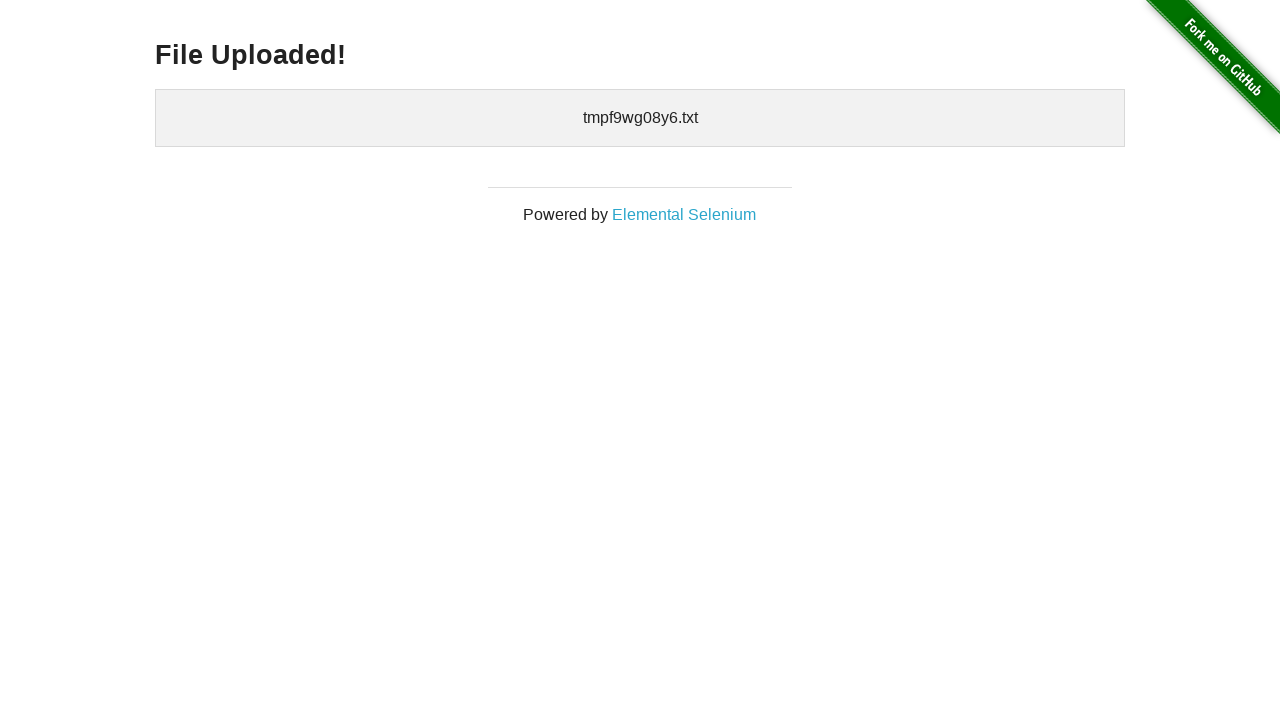

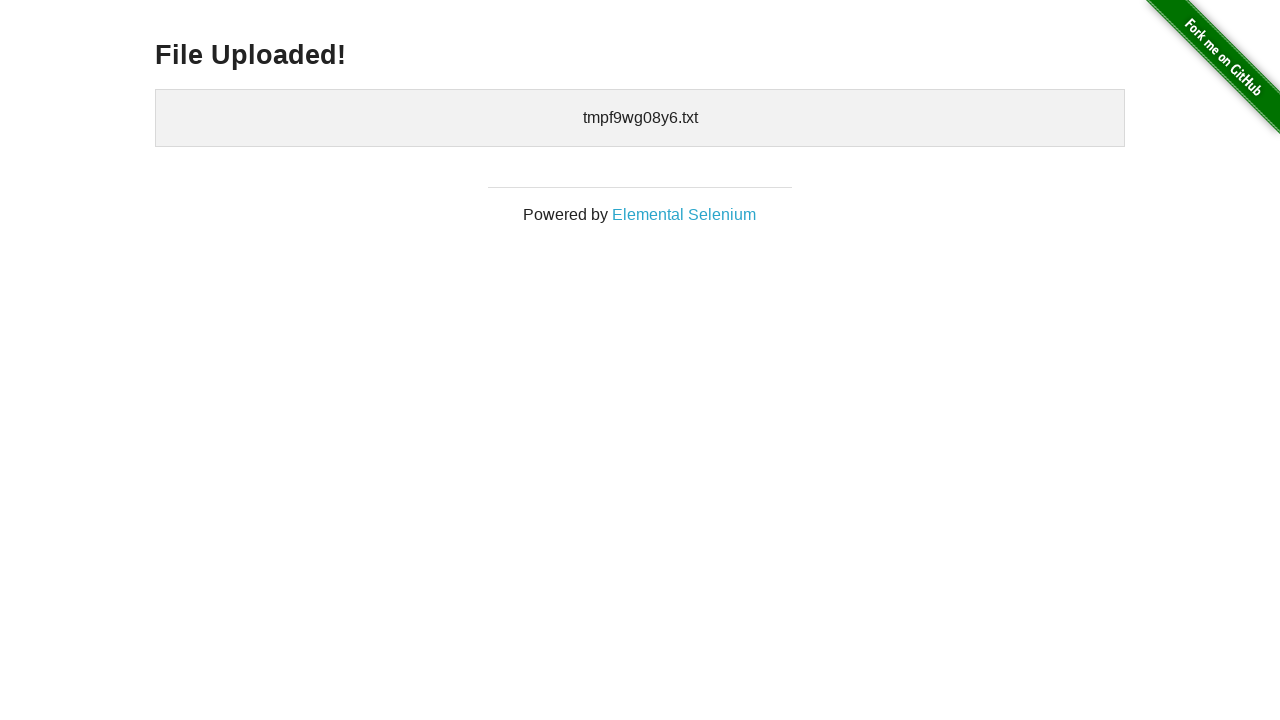